Tests scrolling functionality by scrolling down 2000 pixels, then scrolling back up 1000 pixels

Starting URL: https://techproeducation.com

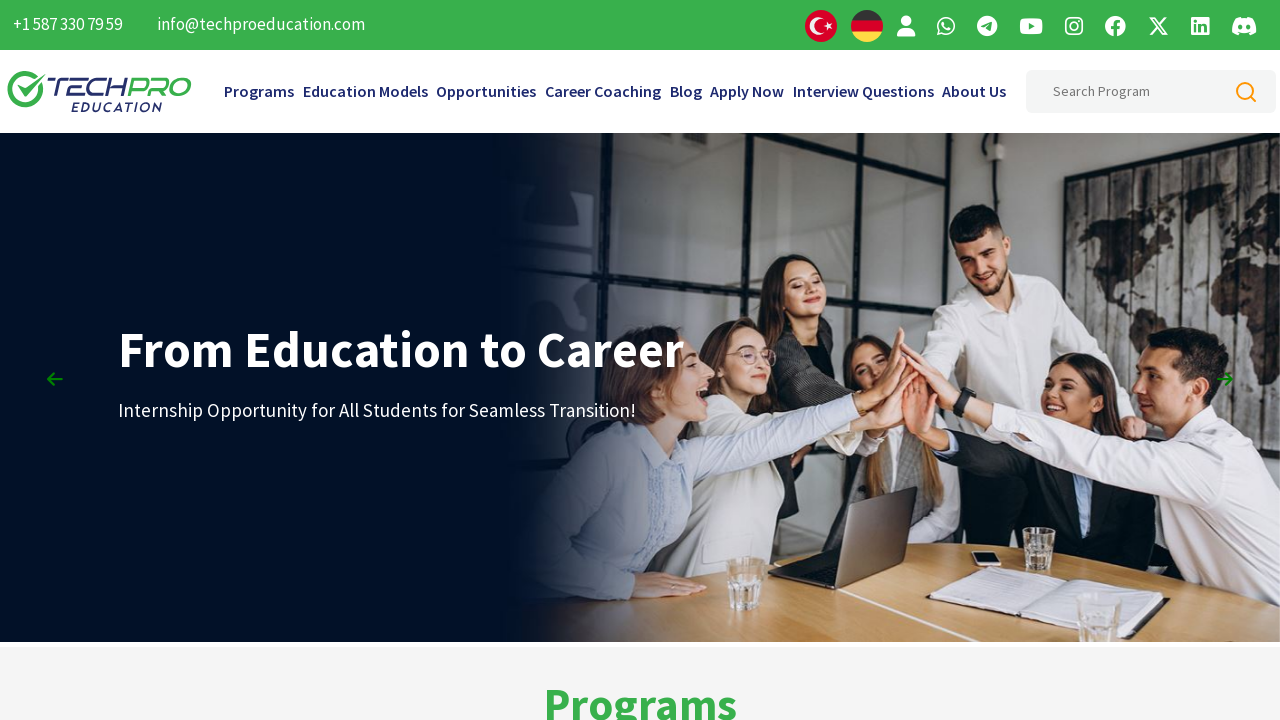

Scrolled down 2000 pixels
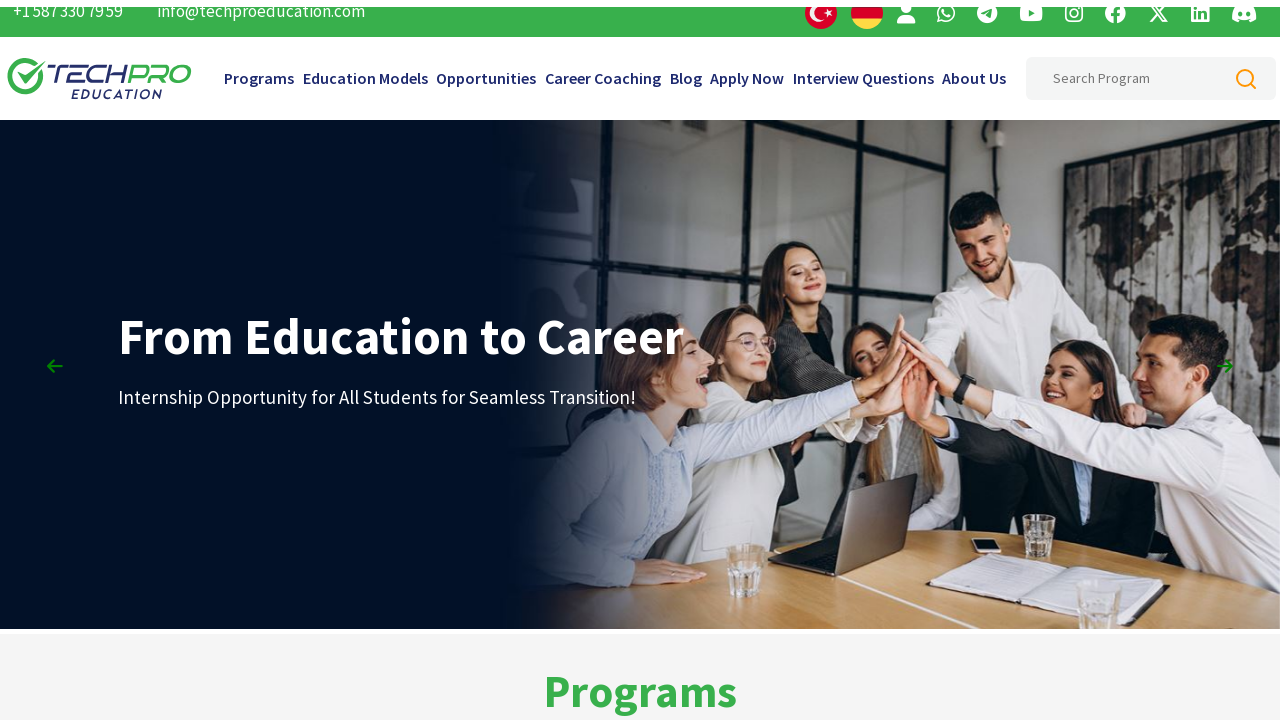

Waited 5 seconds after scrolling down
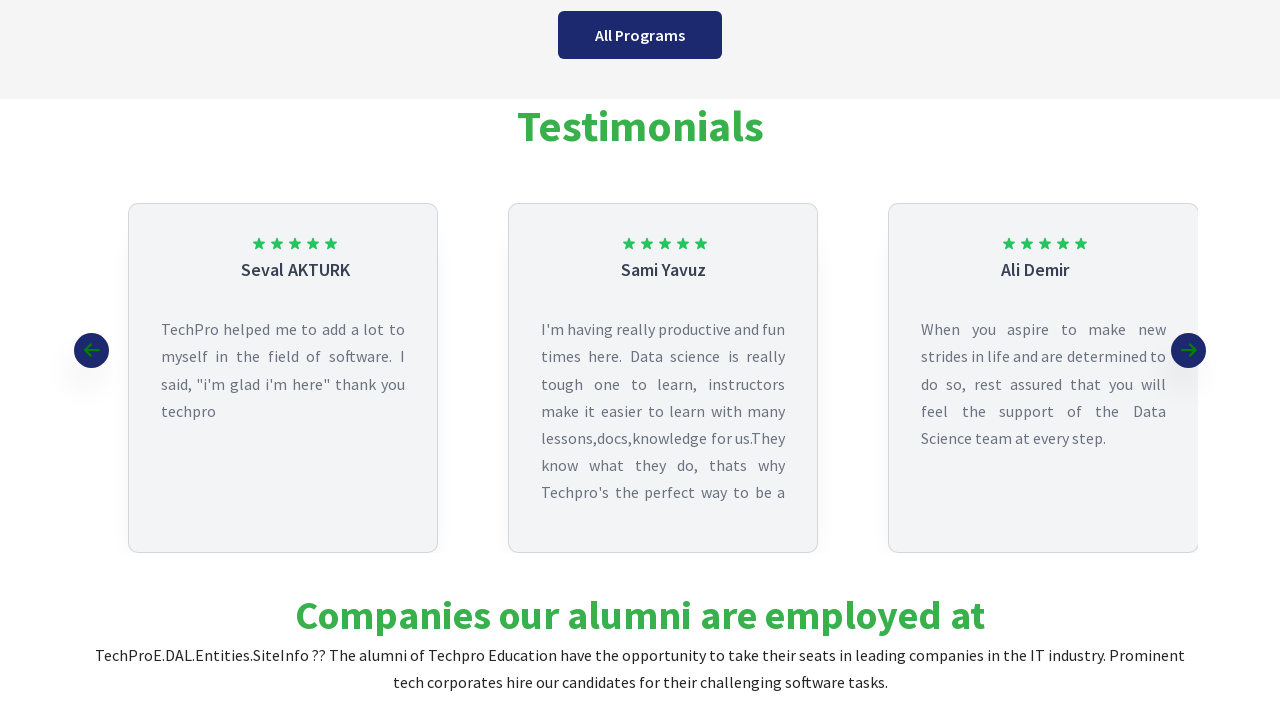

Scrolled back up 1000 pixels
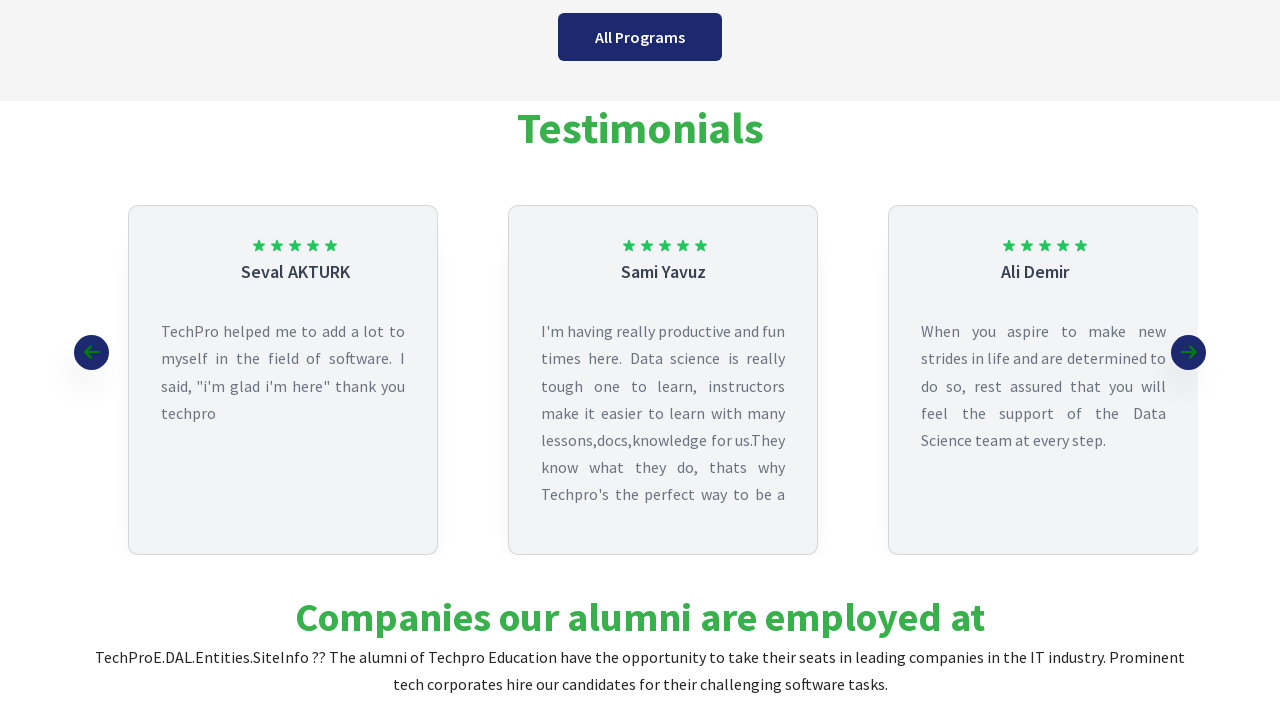

Waited 5 seconds after scrolling up
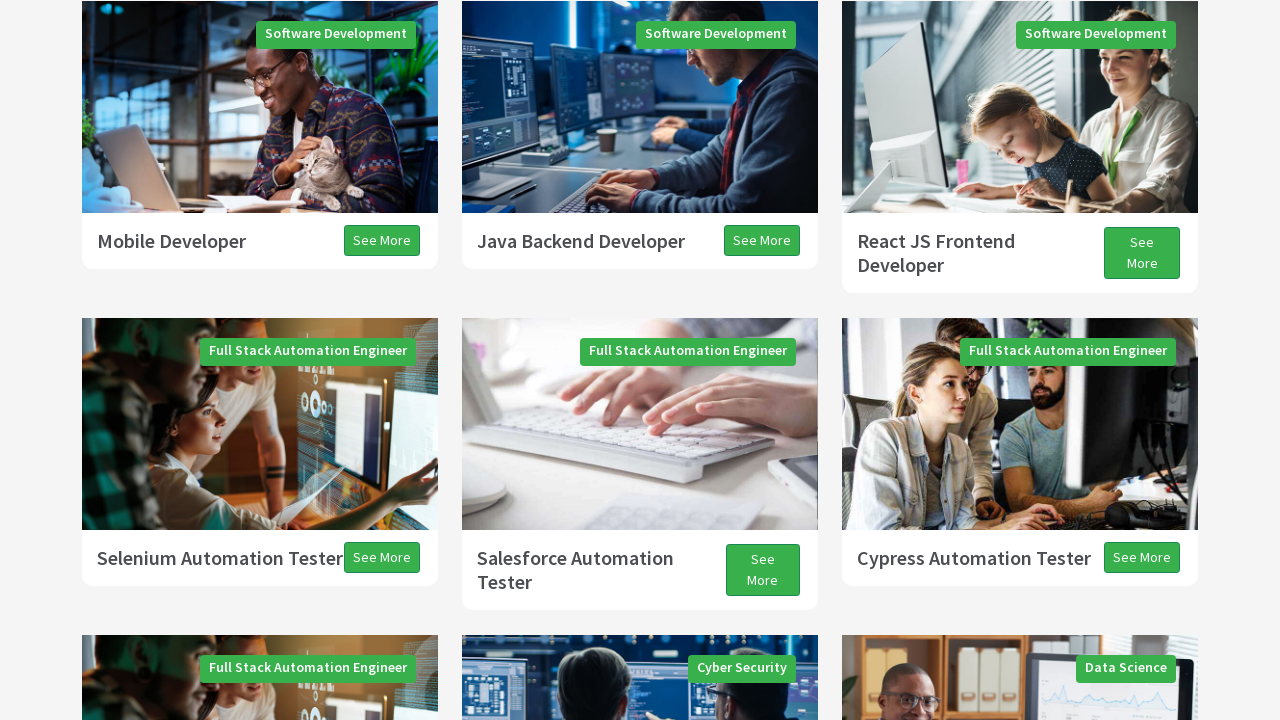

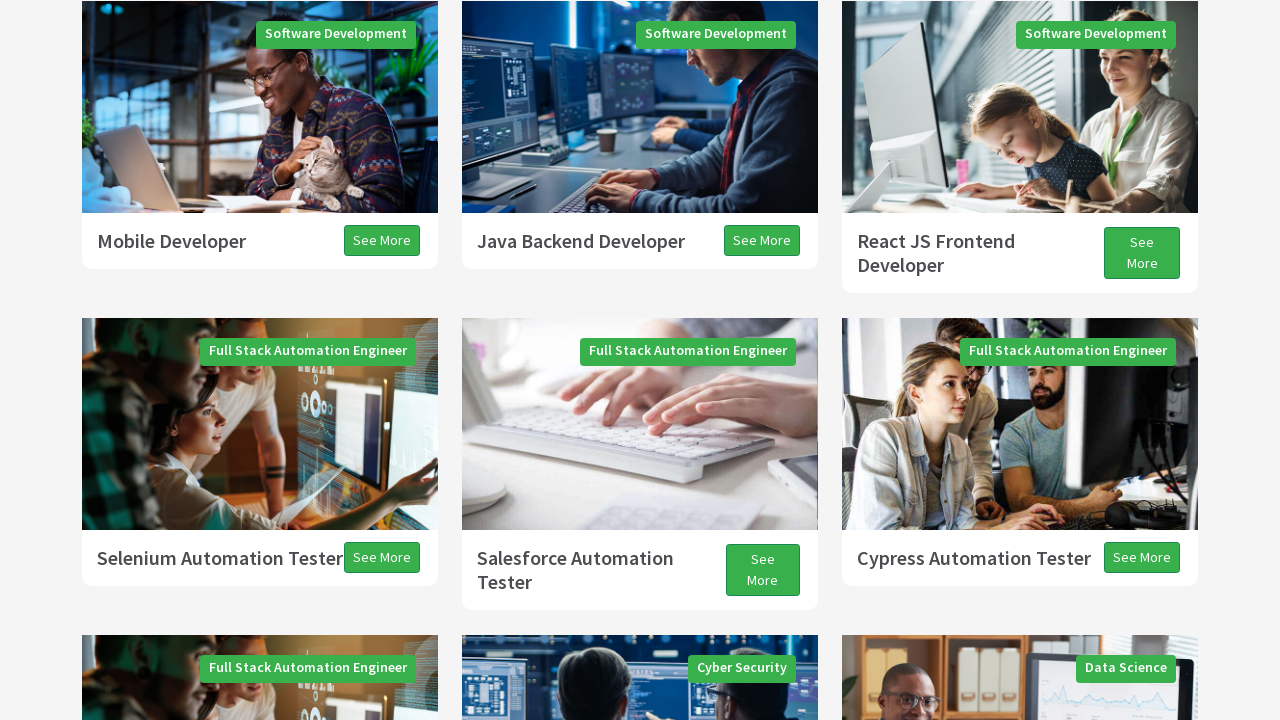